Tests clicking a checkbox and verifying that the checkbox becomes checked by checking for the check icon element

Starting URL: https://leafground.com/checkbox.xhtml

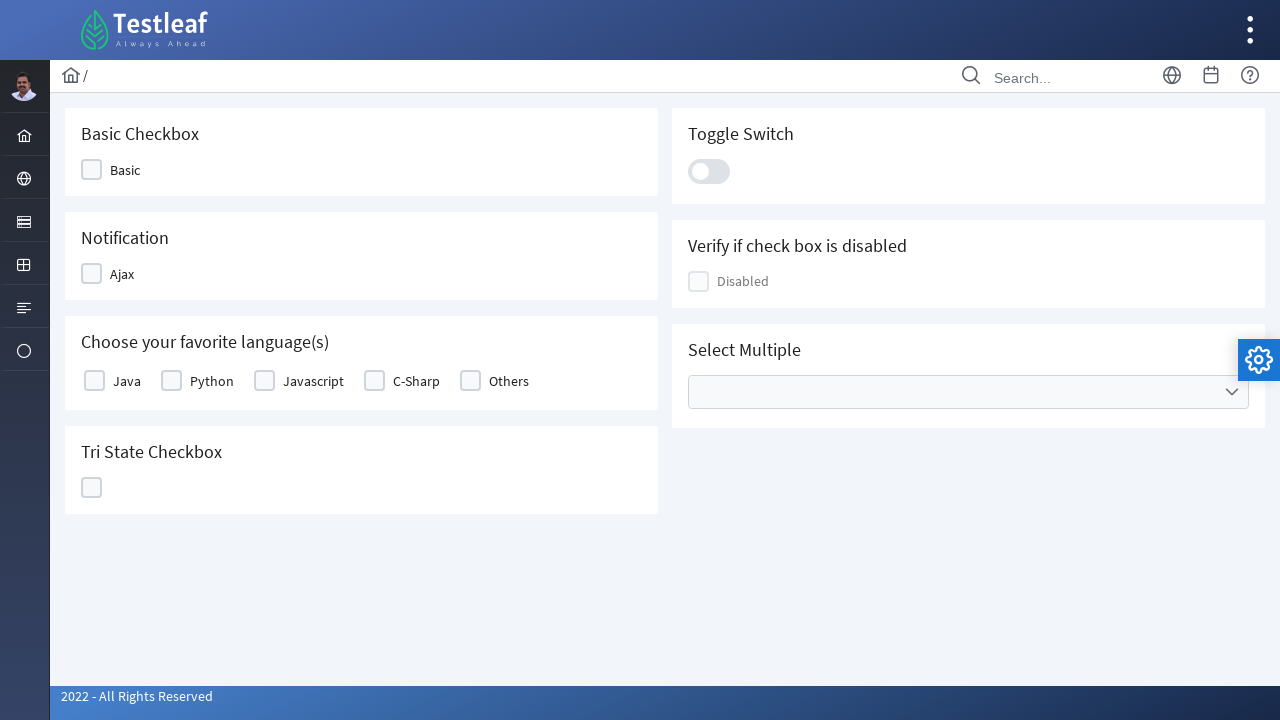

Clicked the checkbox element at (92, 170) on xpath=//div[@class='ui-chkbox-box ui-widget ui-corner-all ui-state-default'] >> 
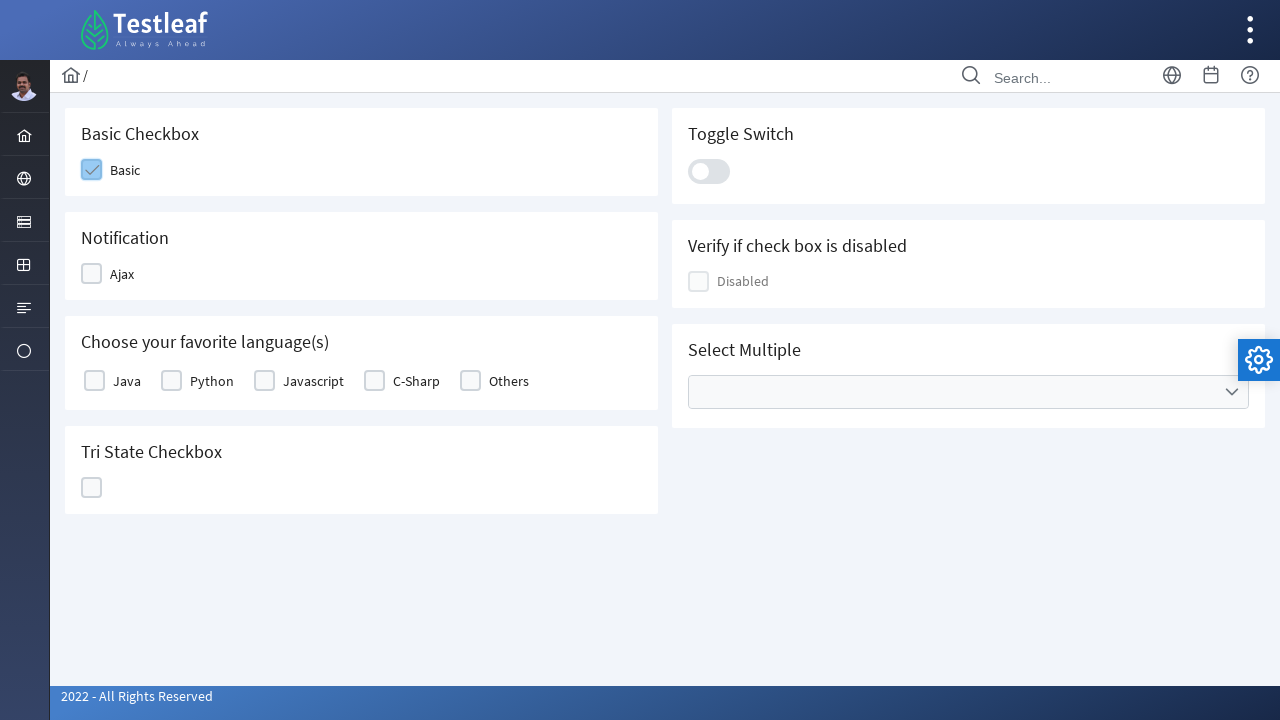

Verified that the checkbox check icon became visible
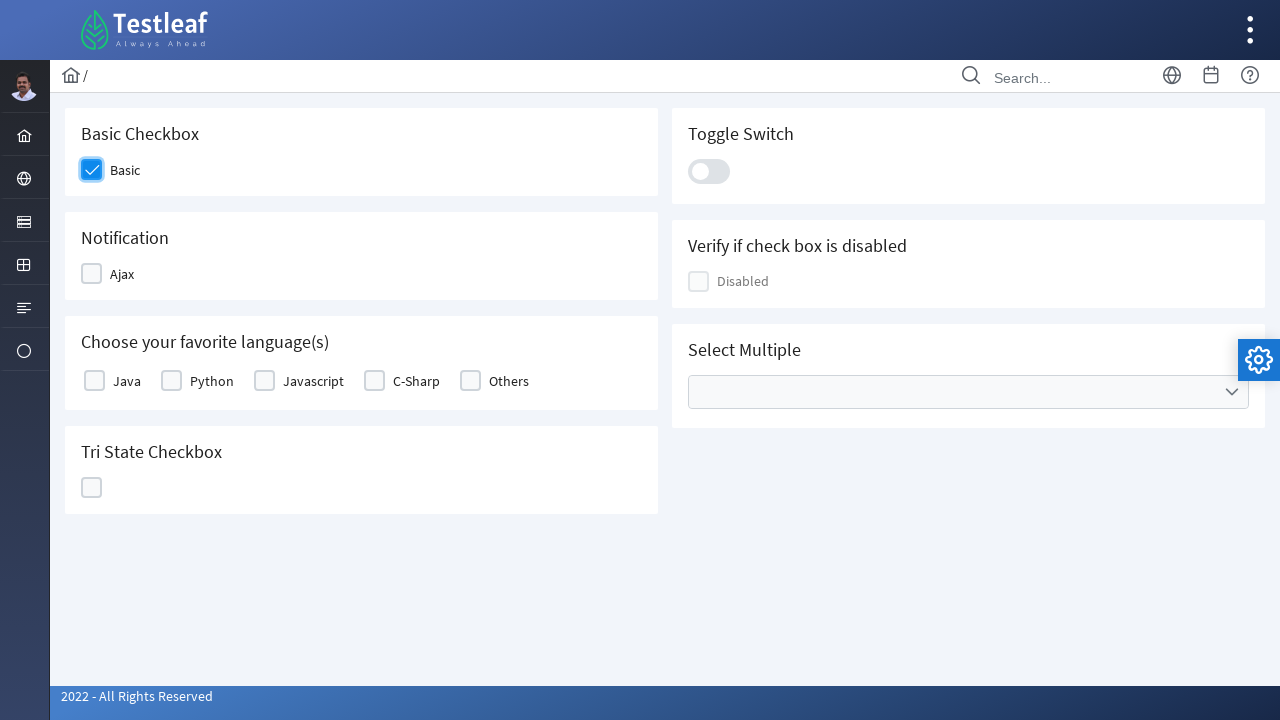

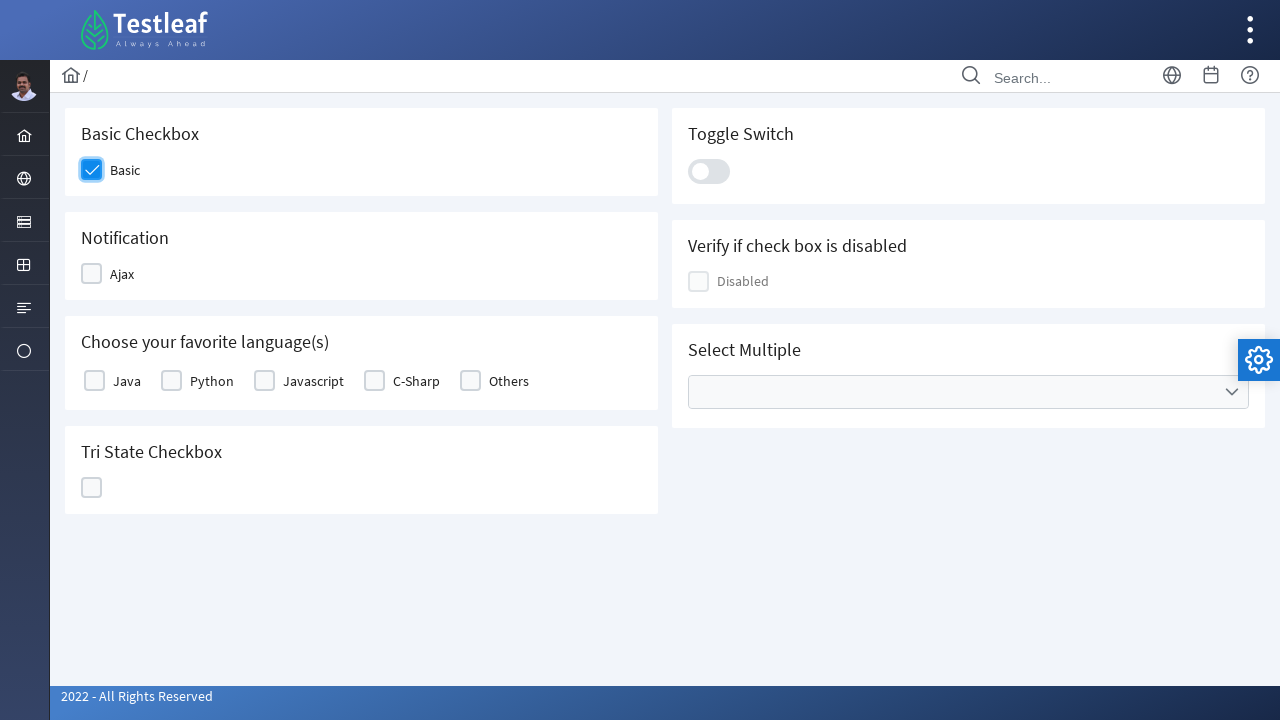